Tests window handling functionality by clicking a link that opens a new window, switching between windows, and returning to the original window

Starting URL: https://the-internet.herokuapp.com/windows

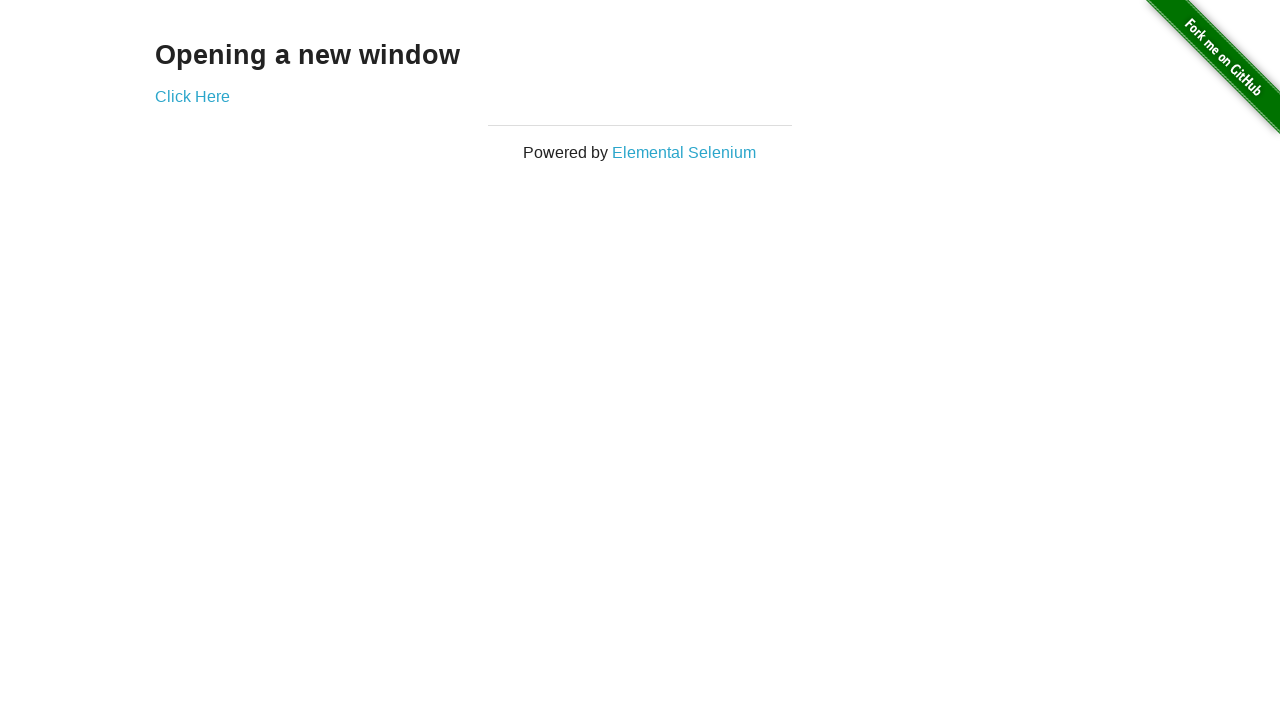

Clicked 'Click Here' link to open new window at (192, 96) on text=Click Here
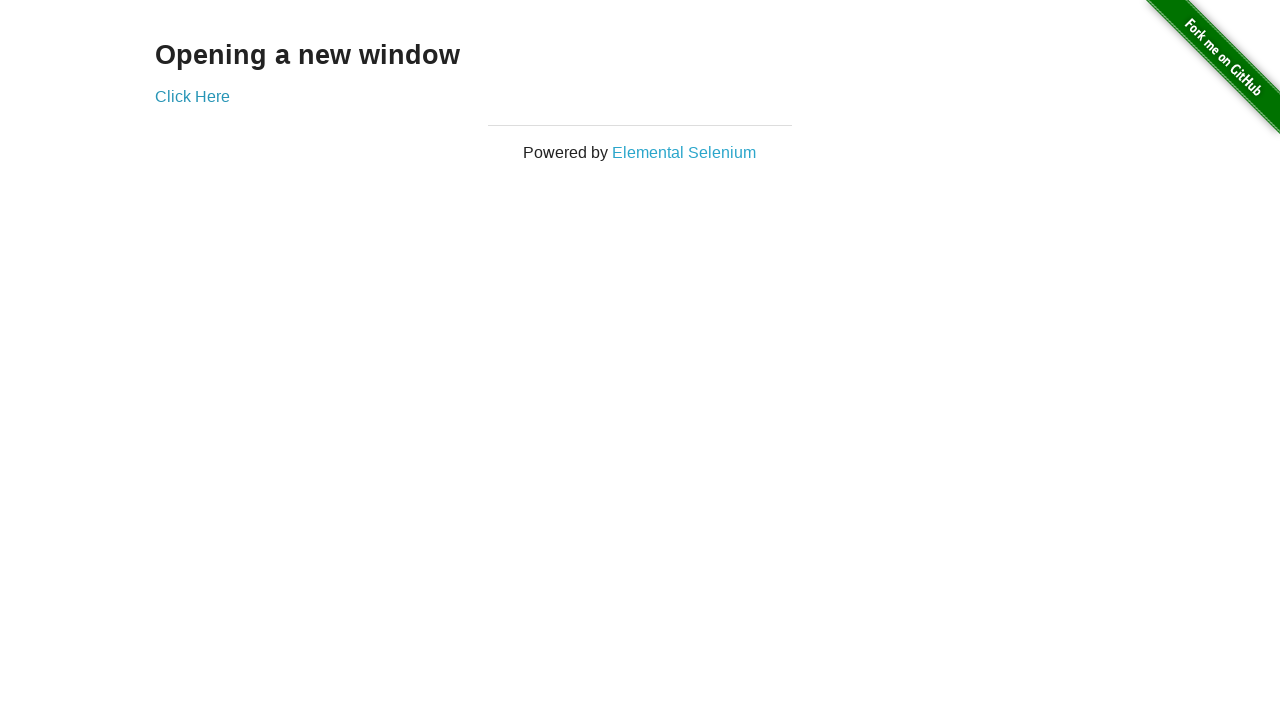

New window/tab opened and captured
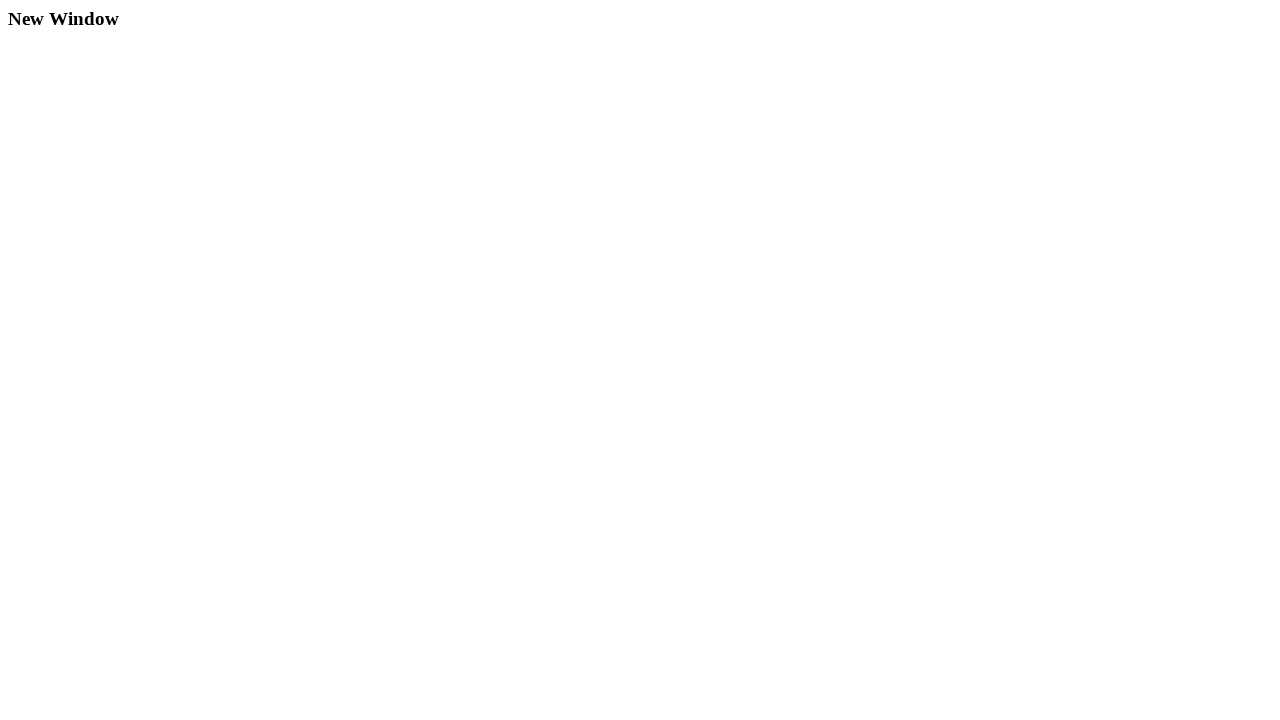

New window finished loading
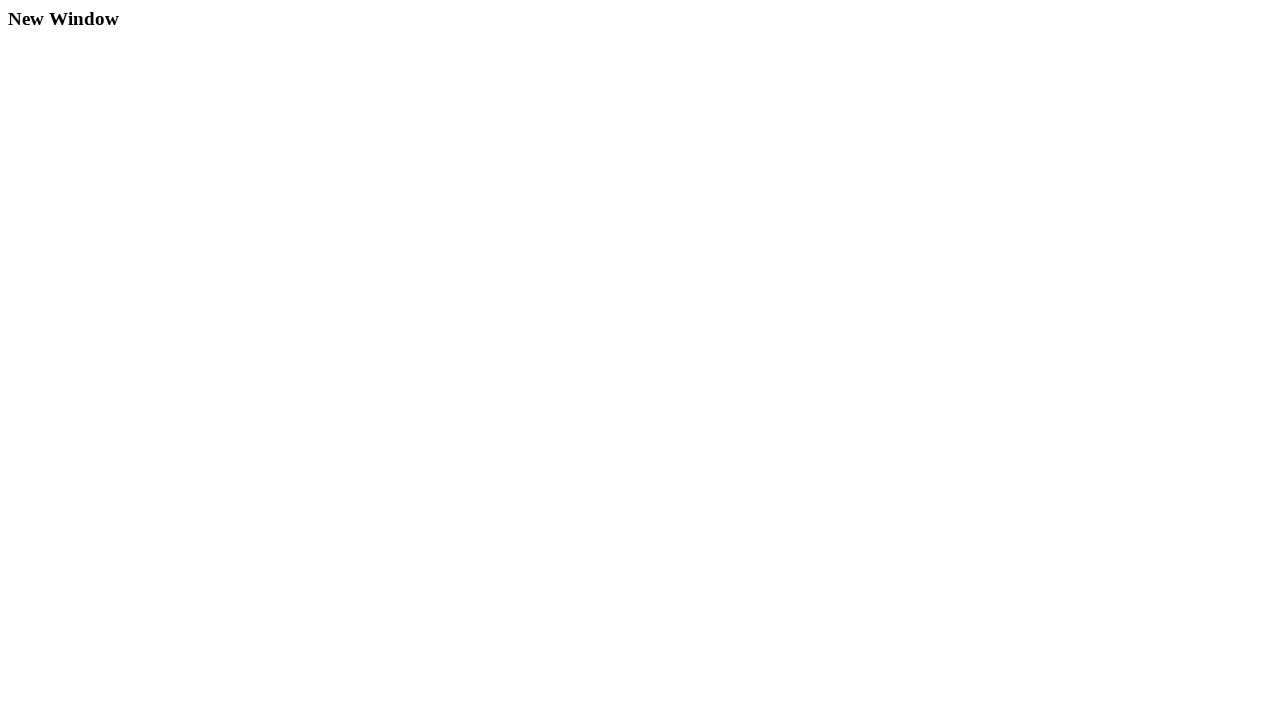

Switched back to original window
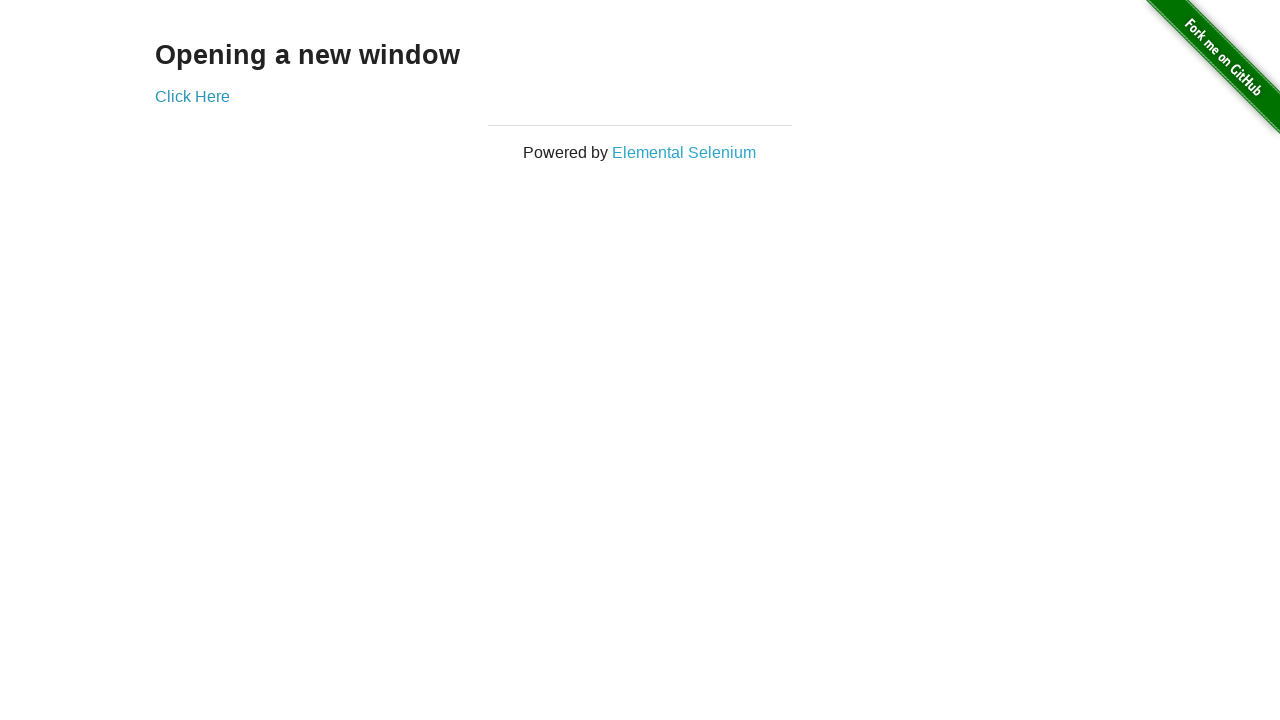

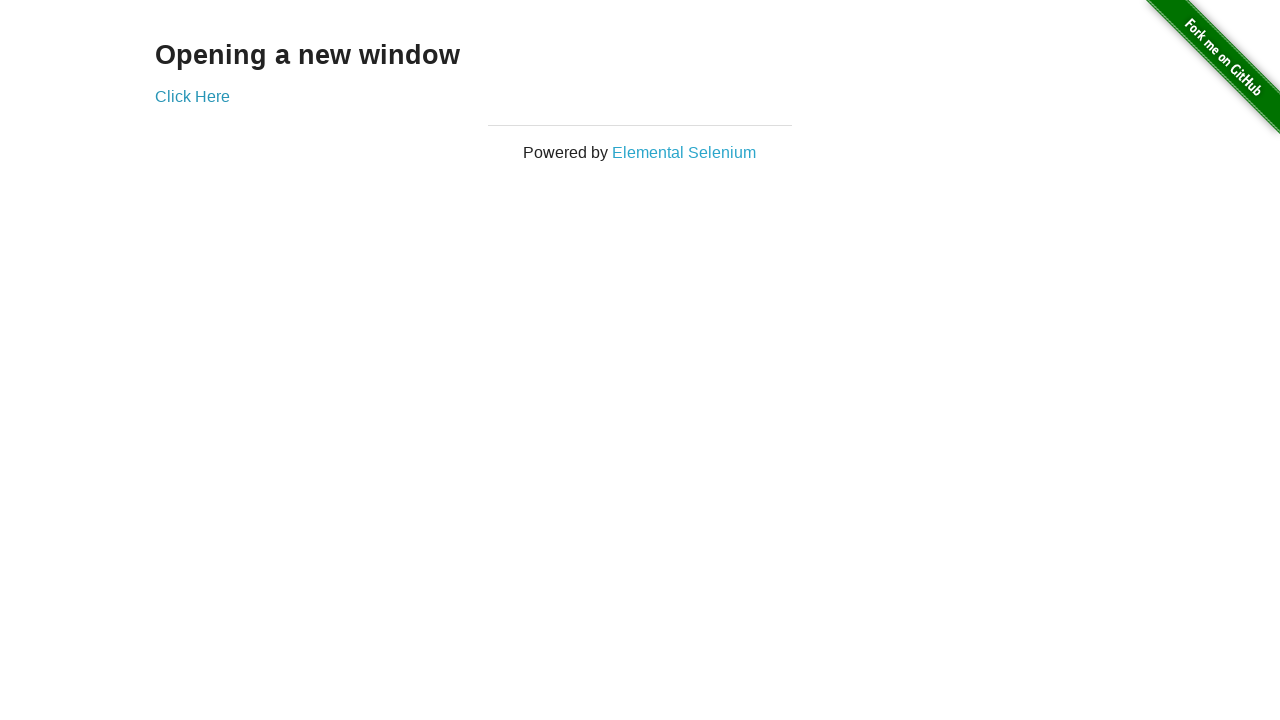